Tests confirm alert by clicking a button and dismissing (canceling) the confirmation dialog

Starting URL: http://automation-practice.emilos.pl/alerts.php

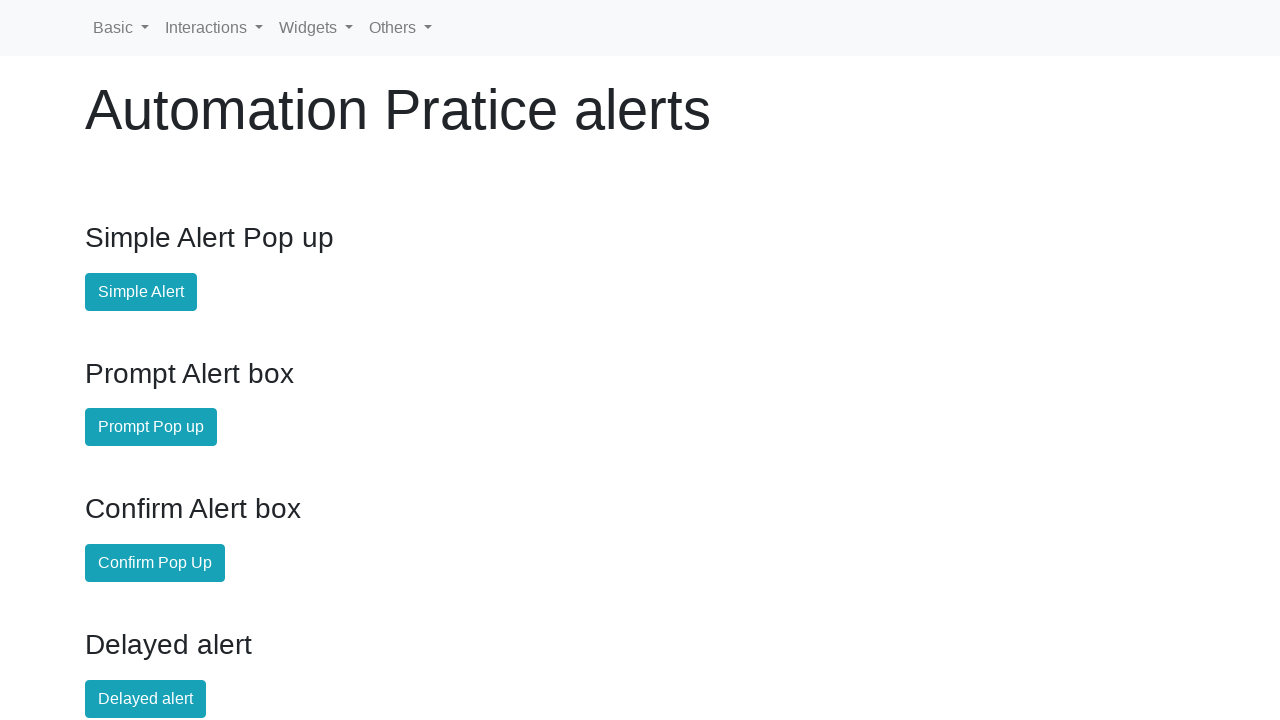

Set up dialog handler to dismiss confirm dialogs
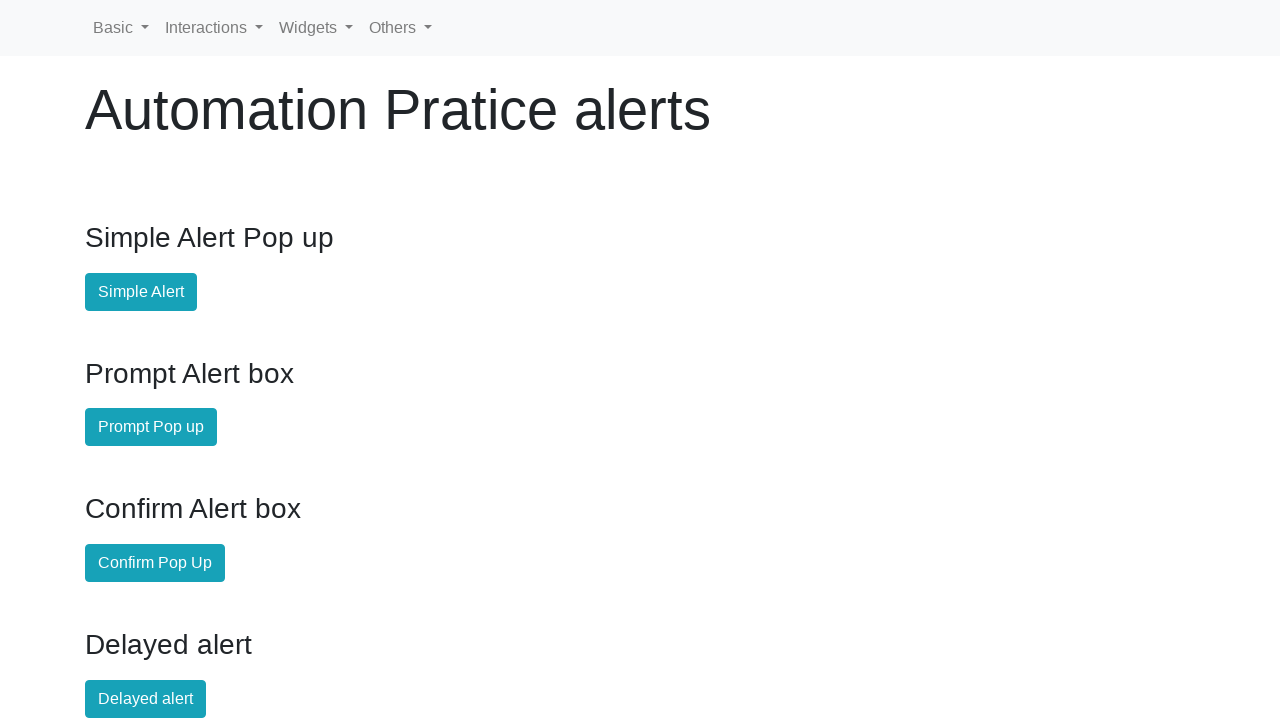

Clicked confirm alert button at (155, 563) on #confirm-alert
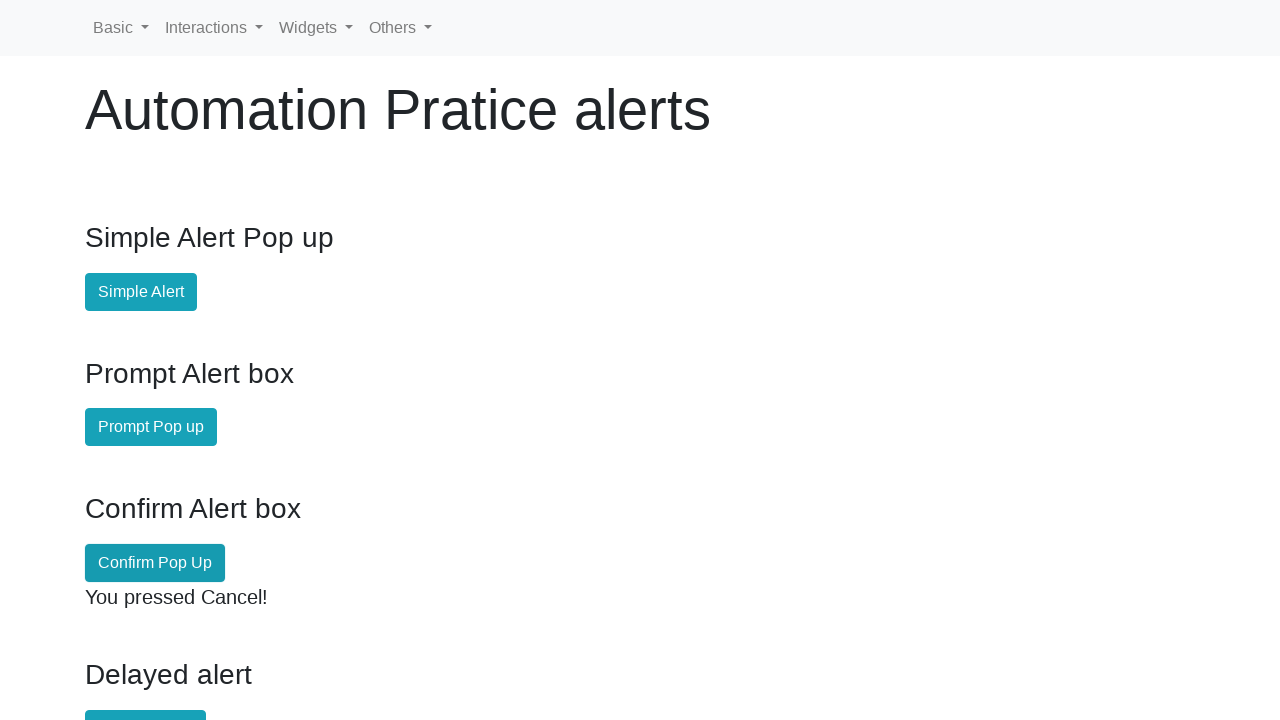

Waited for dialog to be handled and dismissed
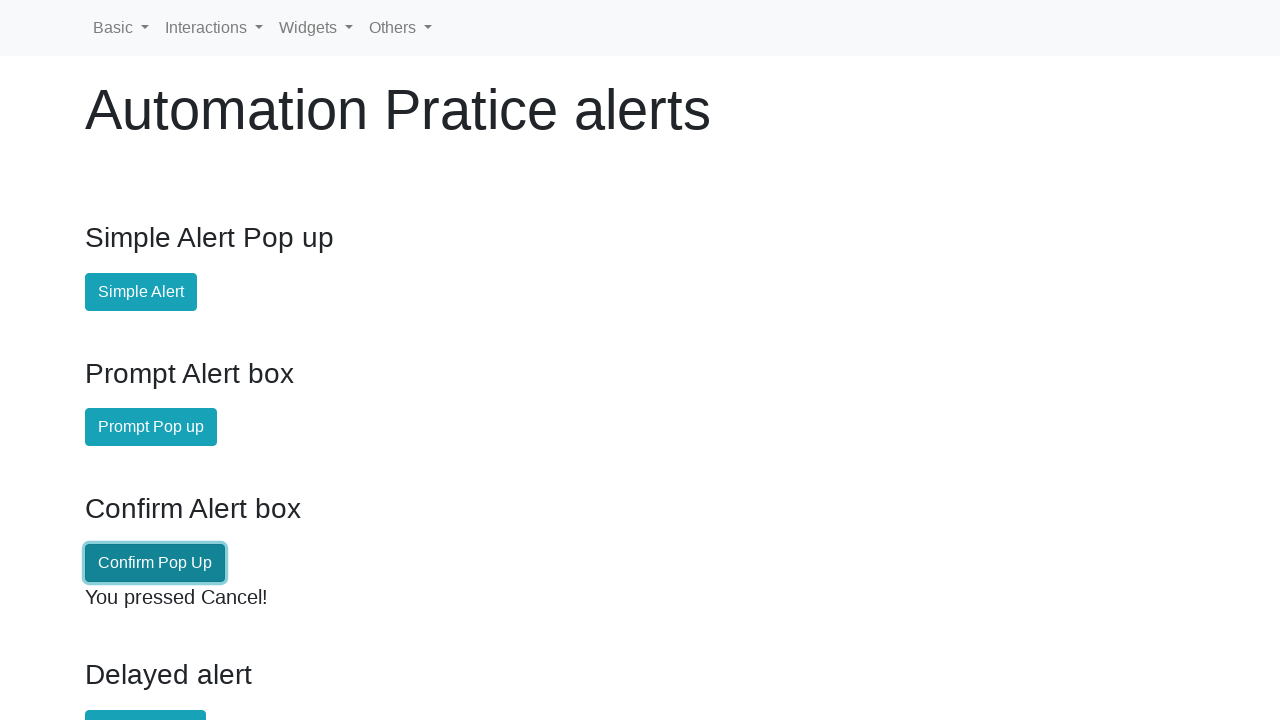

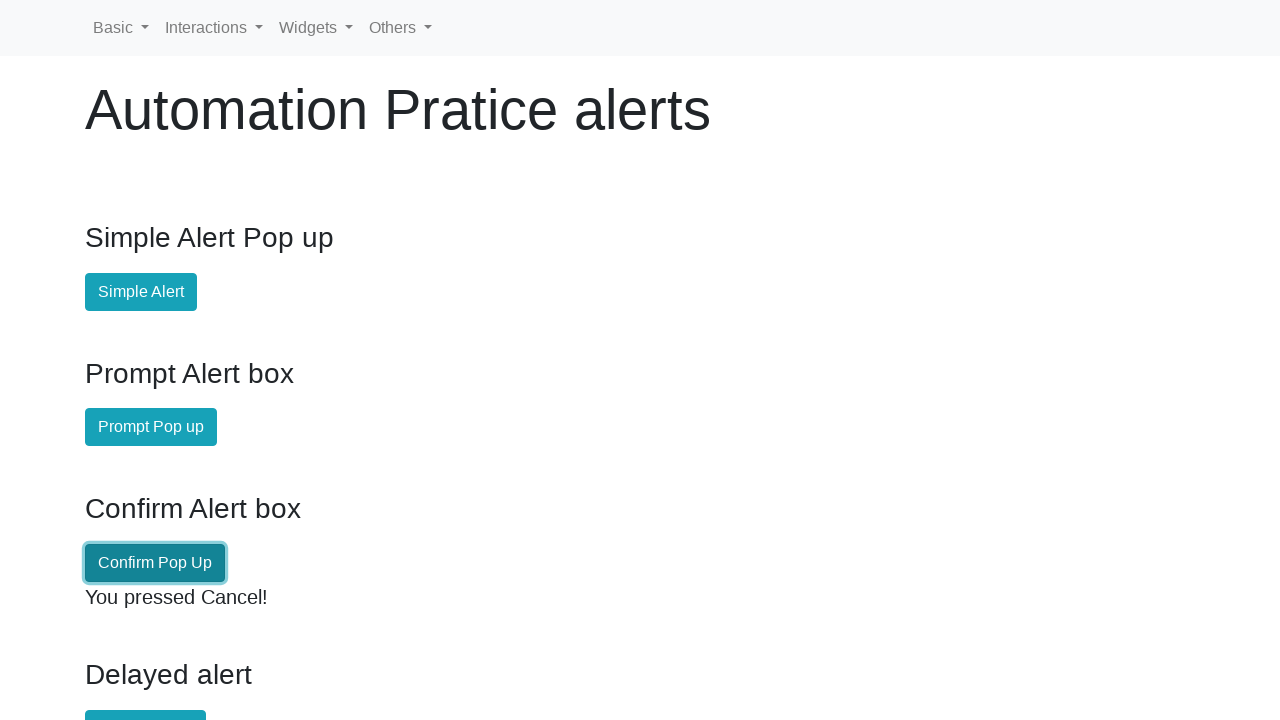